Navigates to a dynamic content page and waits for it to load, verifying the page displays correctly

Starting URL: http://the-internet.herokuapp.com/dynamic_content

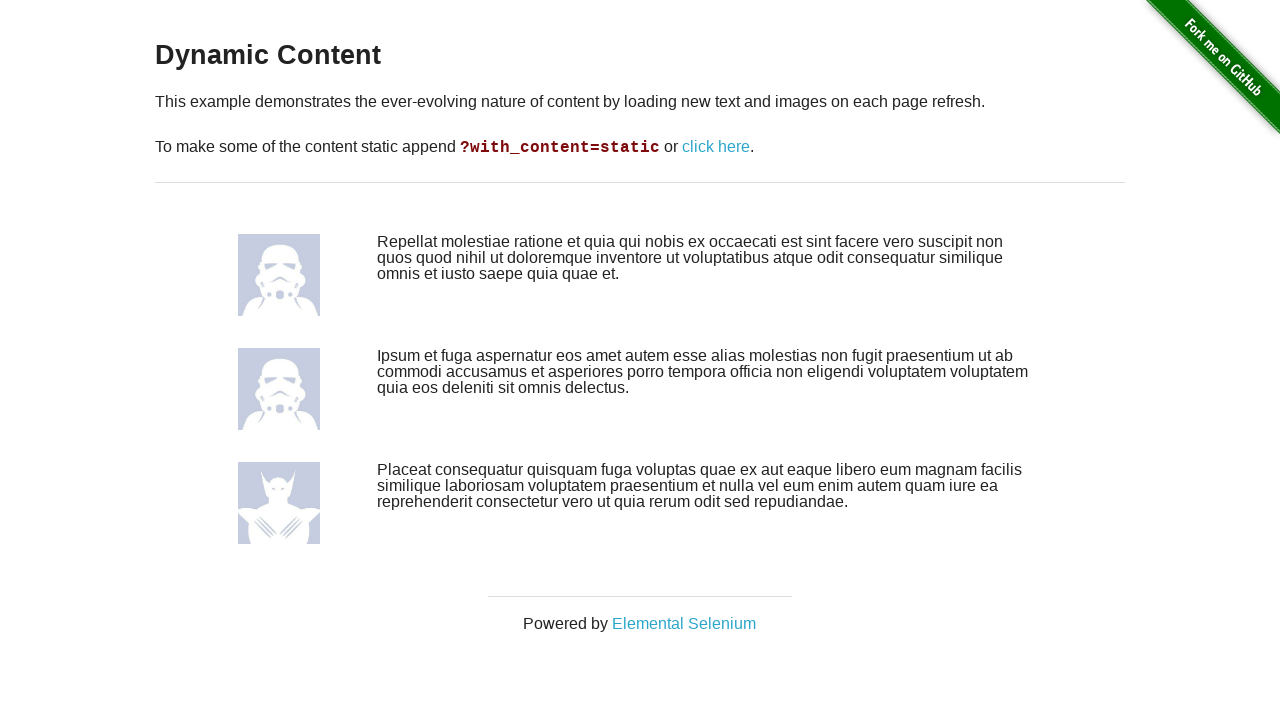

Navigated to dynamic content page
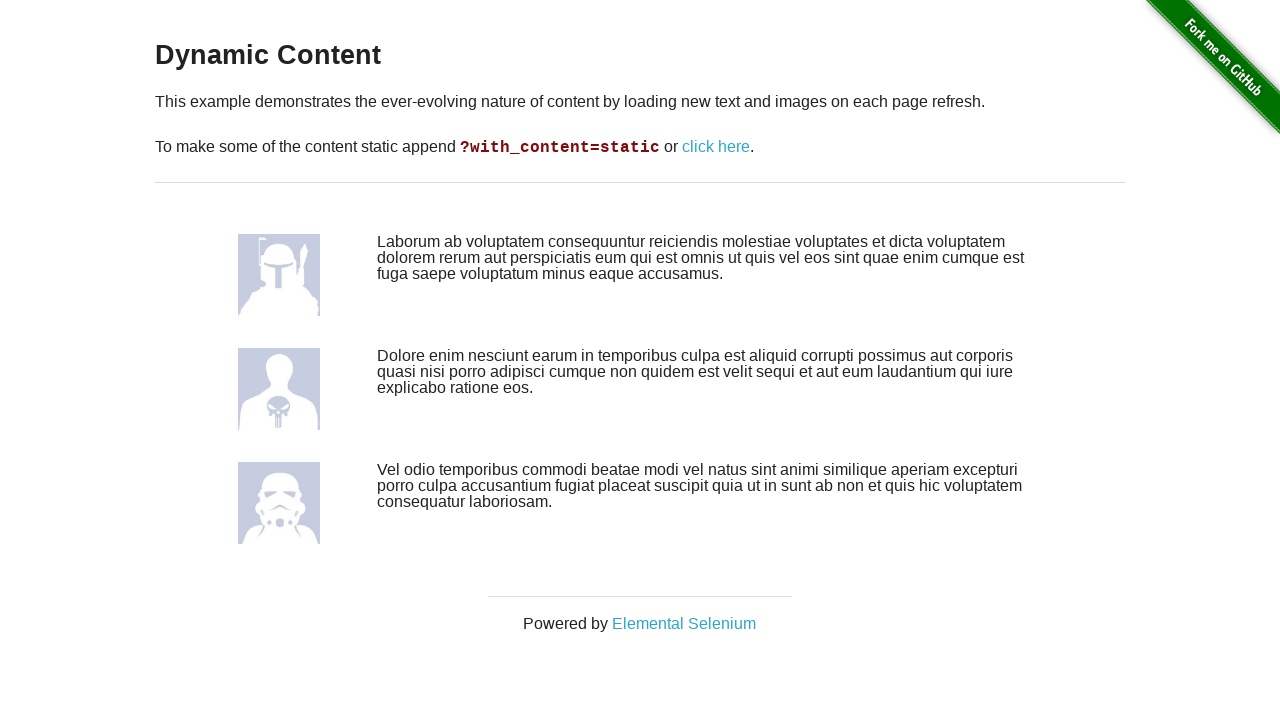

Page content loaded and main layout container is visible
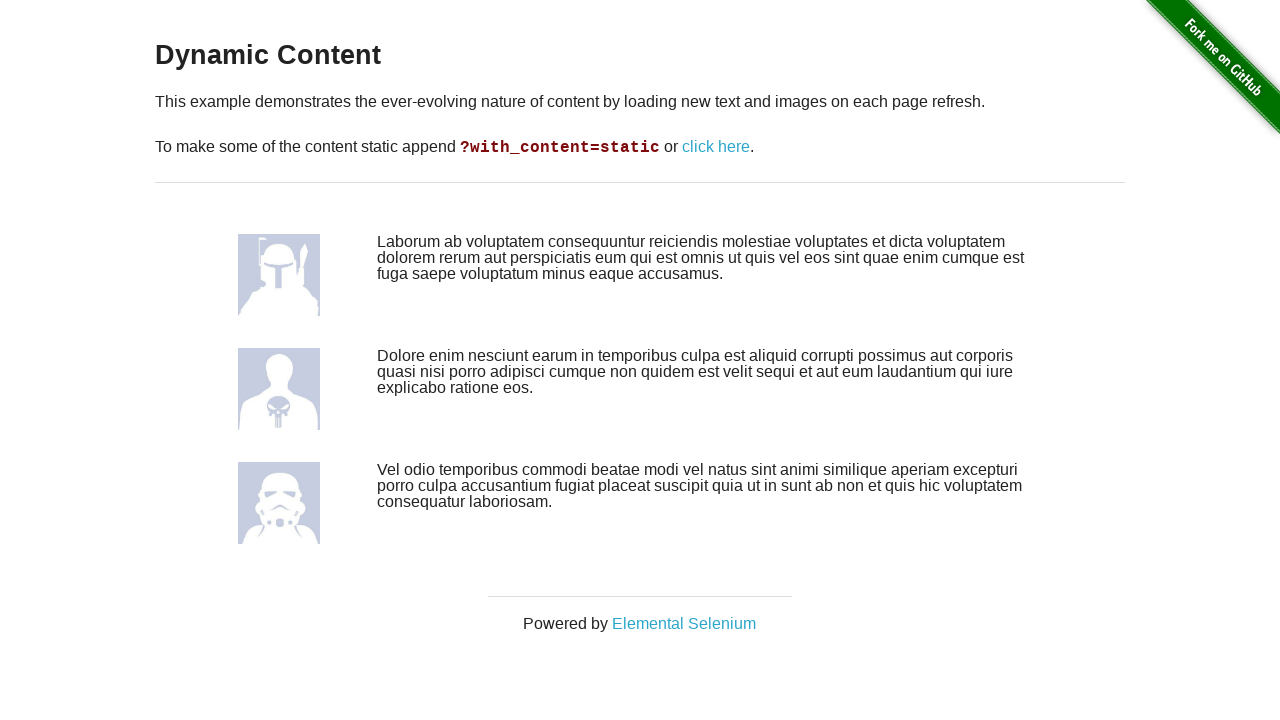

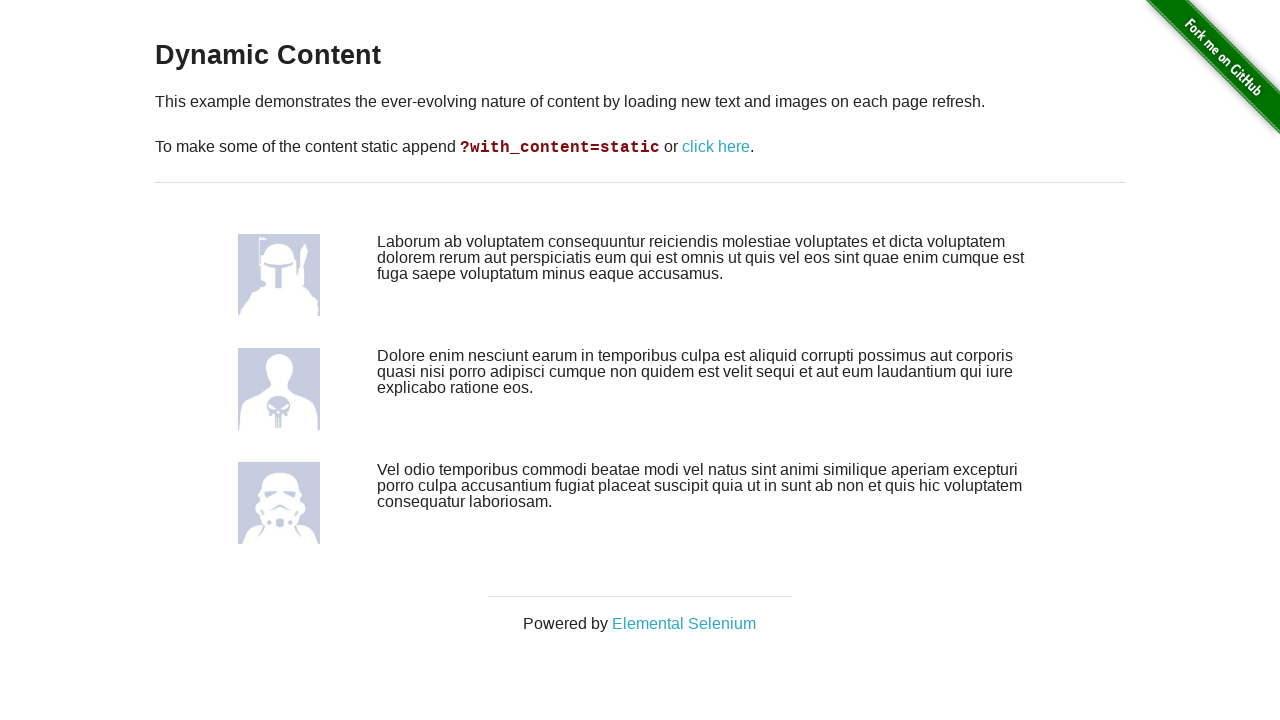